Tests contact page error validation by clicking submit without filling fields, verifying error messages appear, then filling mandatory fields and verifying errors disappear

Starting URL: http://jupiter.cloud.planittesting.com

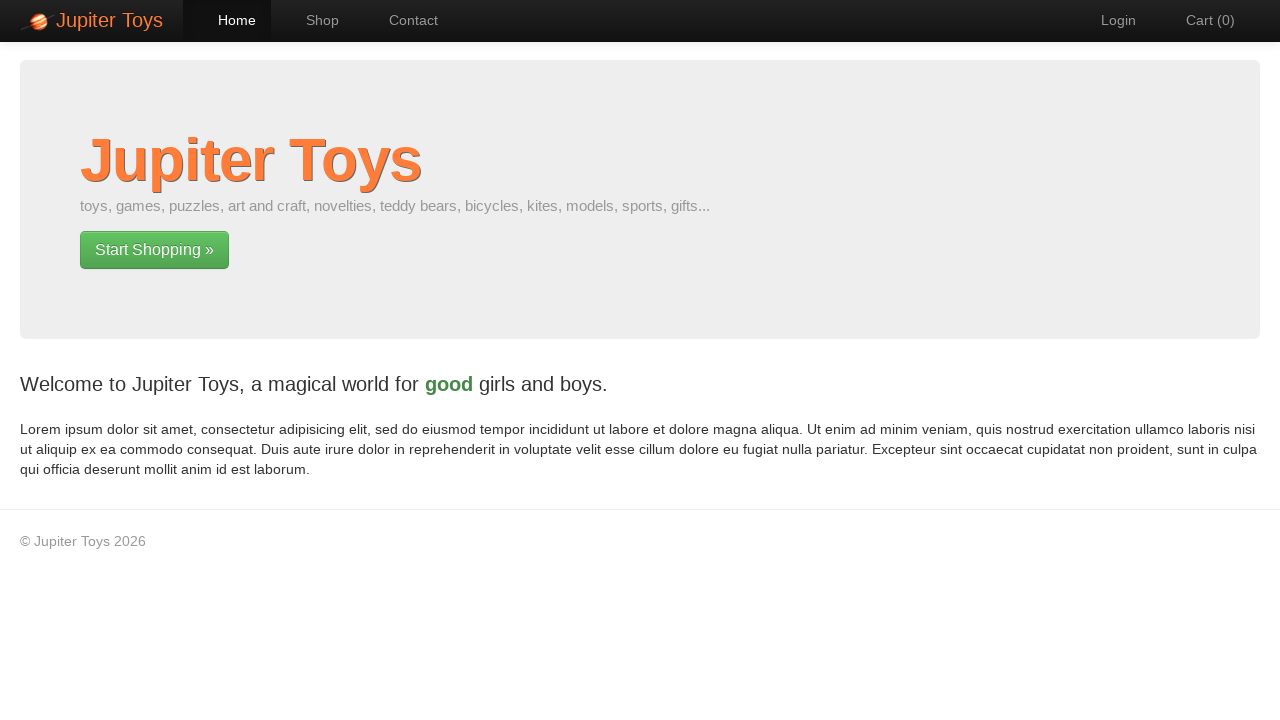

Clicked on Contact page link at (404, 20) on a[href='#/contact']
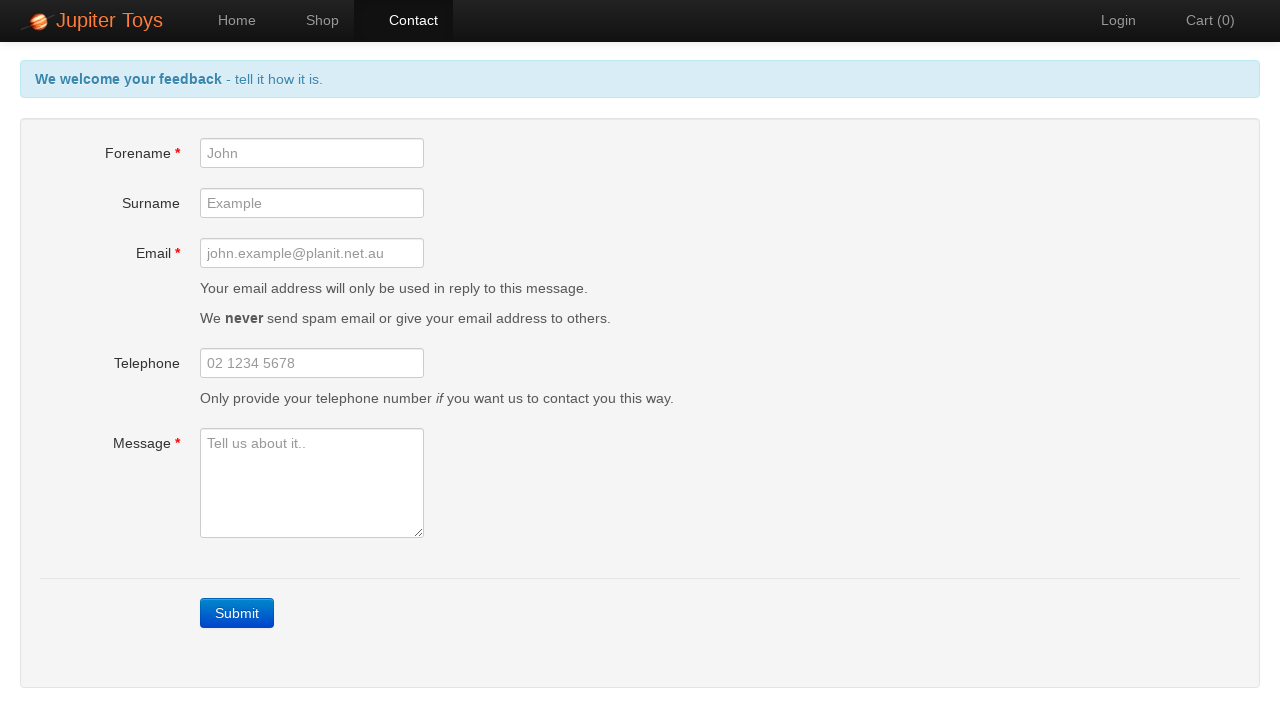

Clicked Submit button without filling any fields at (237, 613) on a.btn-contact
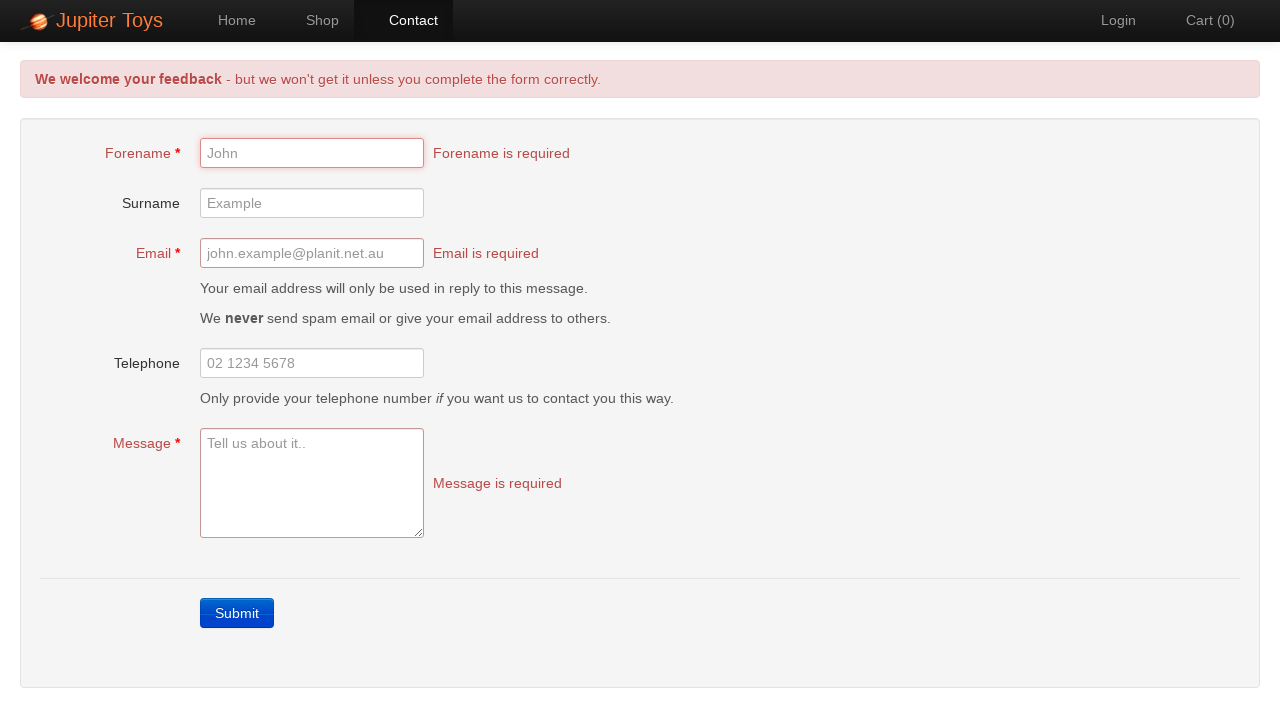

Alert error message appeared
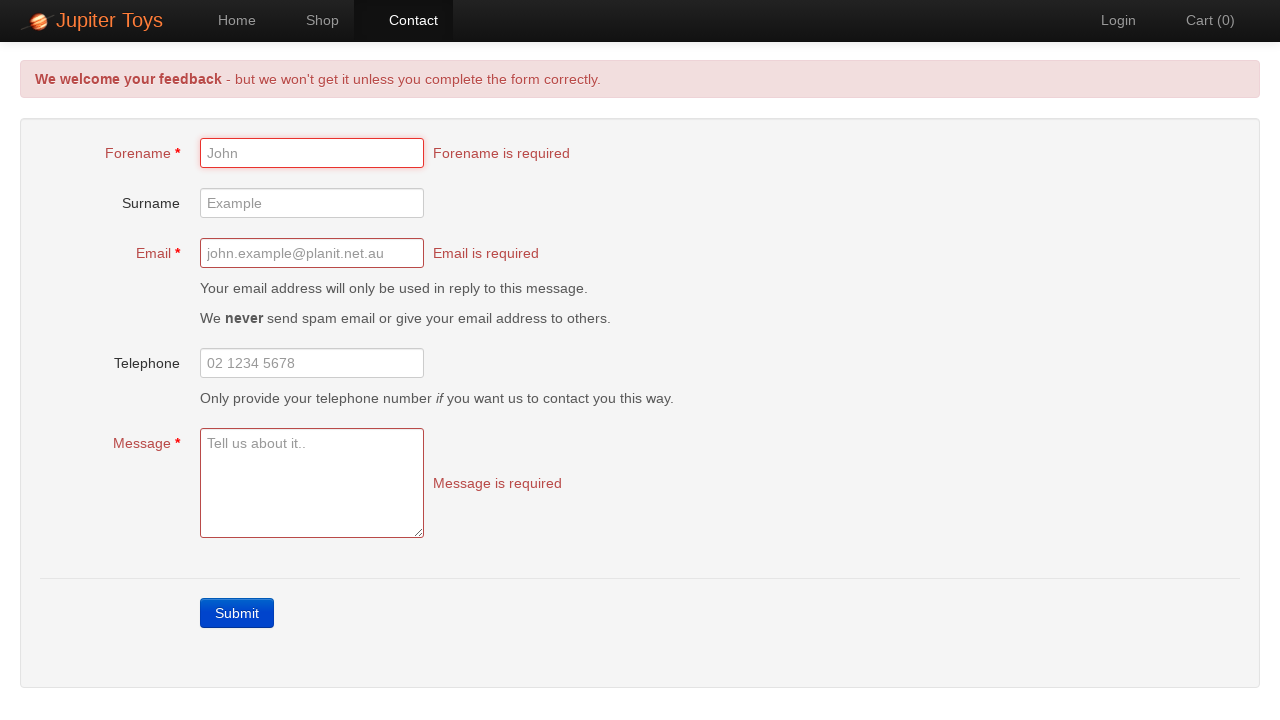

Forename error message appeared
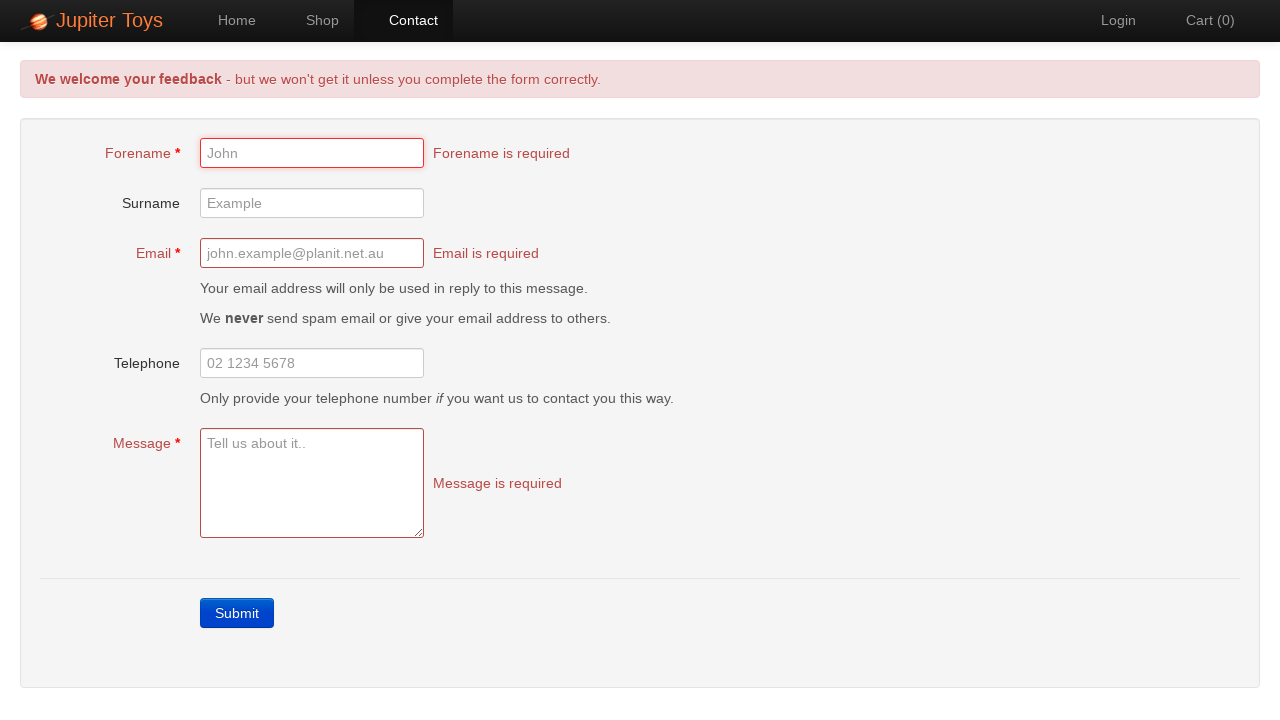

Email error message appeared
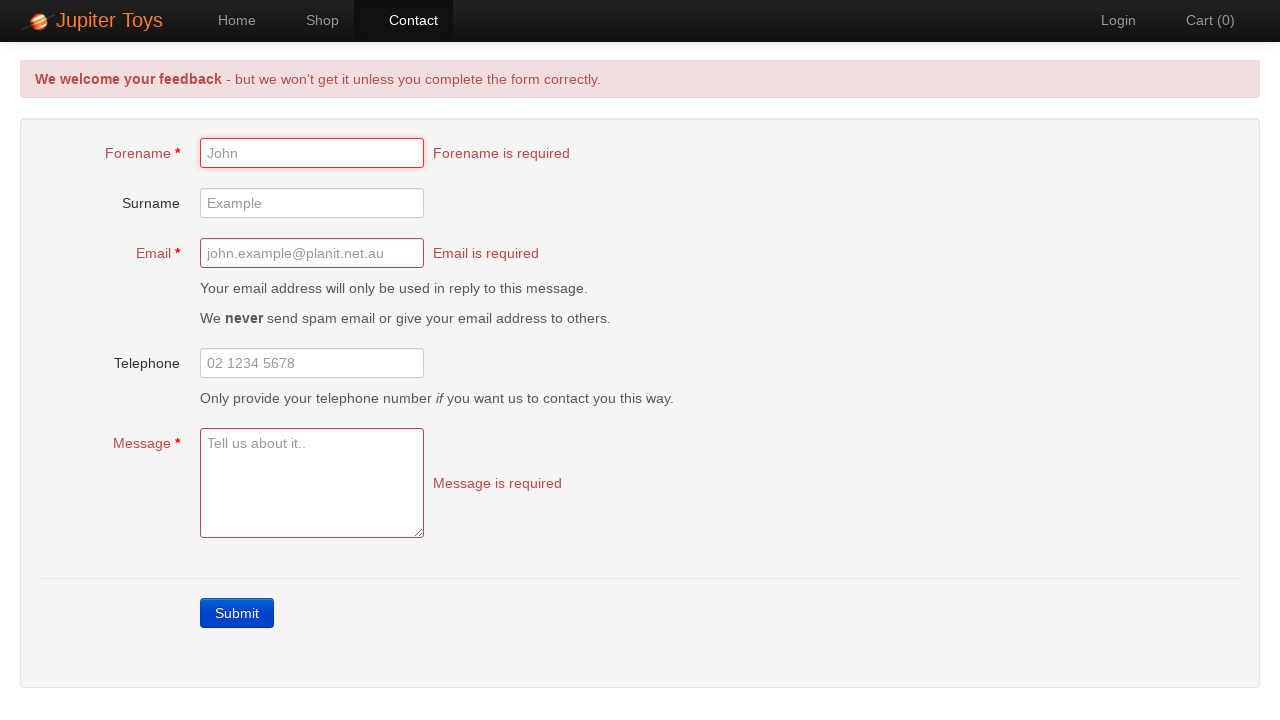

Message error message appeared
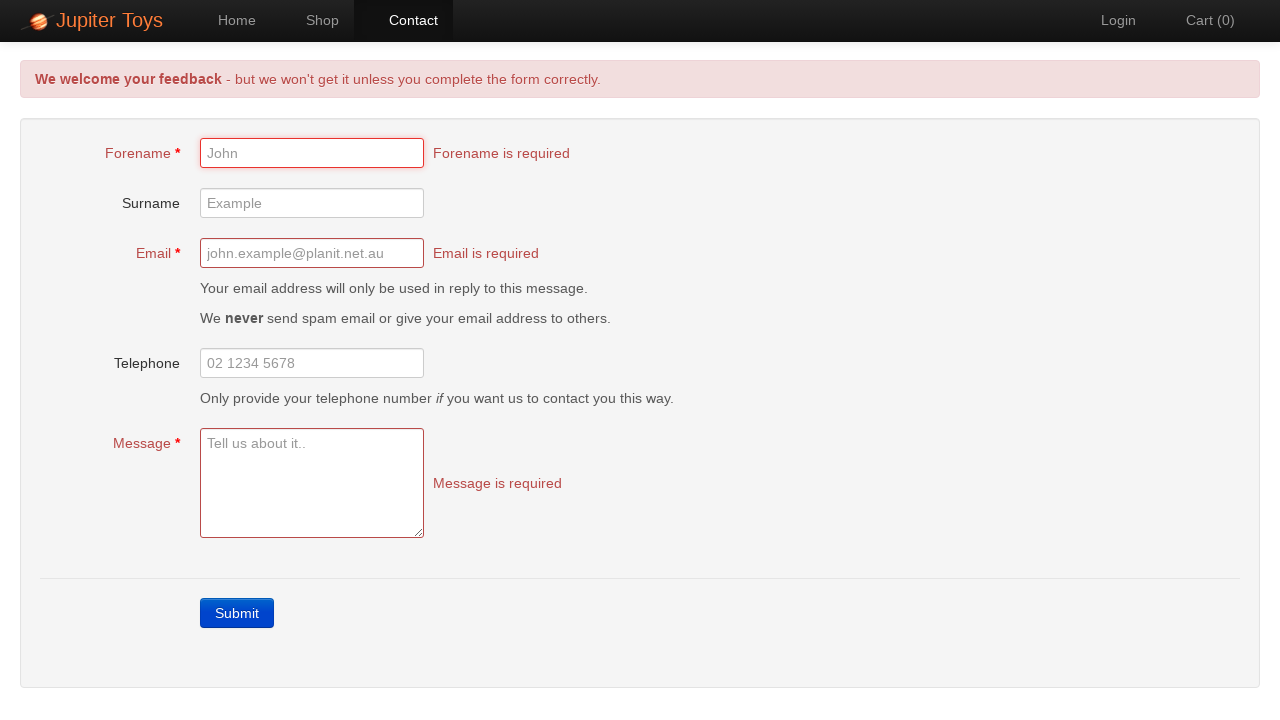

Filled forename field with 'Sarah' on #forename
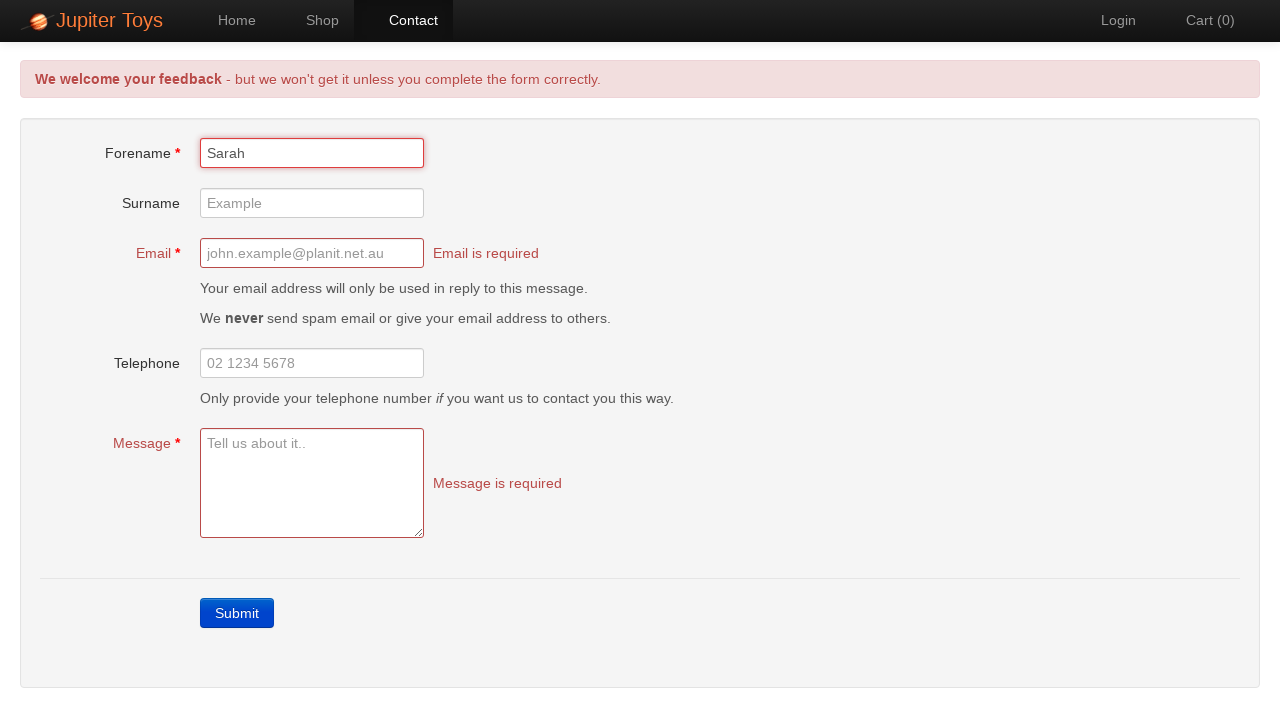

Filled email field with 'sarah.test@example.com' on #email
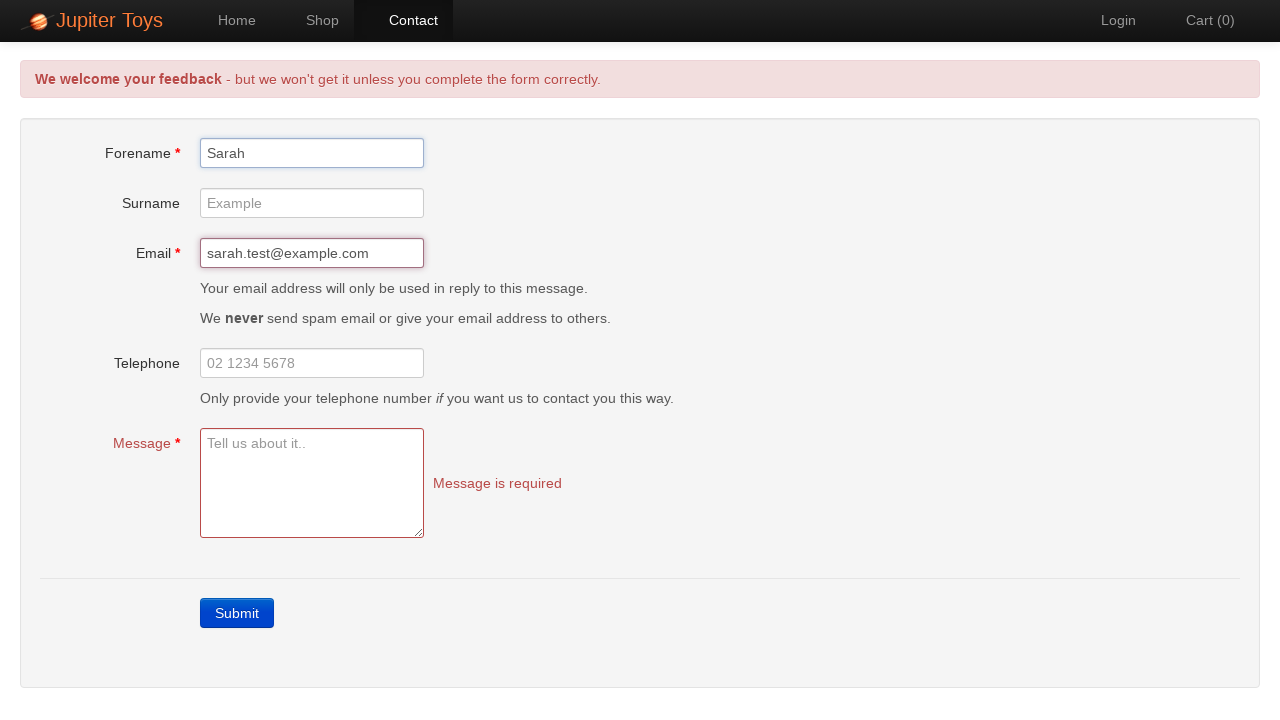

Filled message field with test message on #message
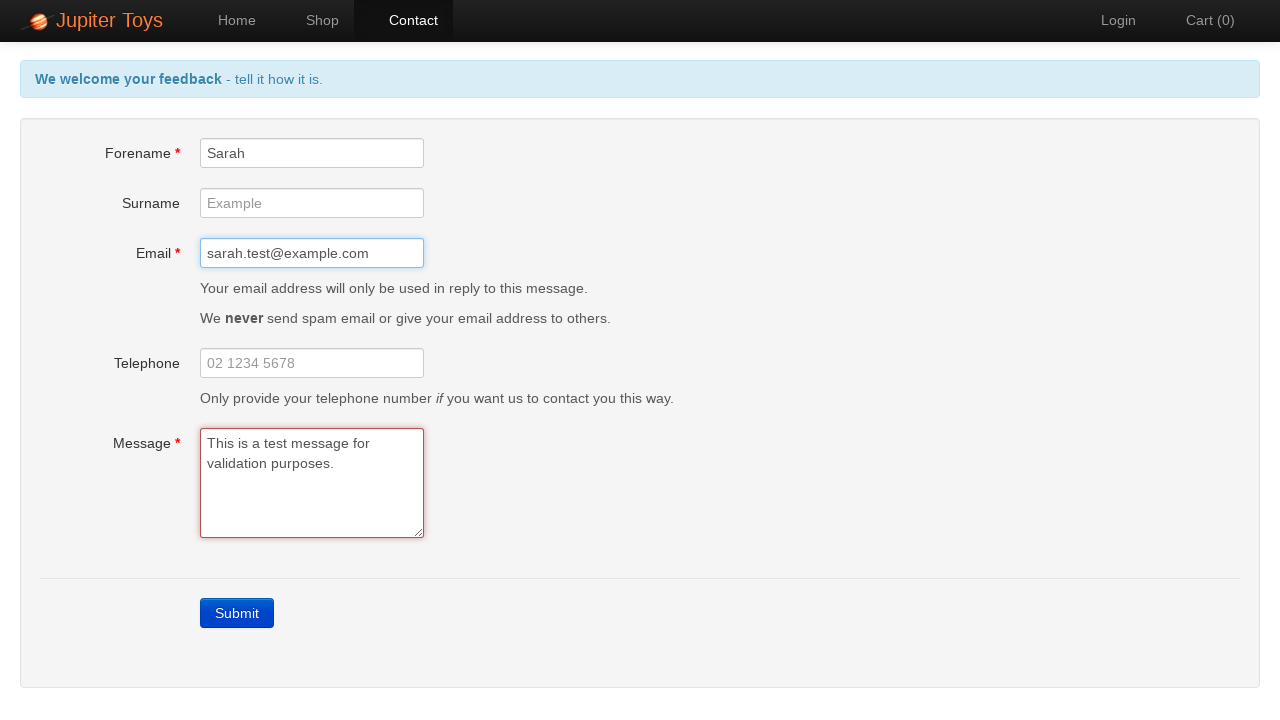

Forename error message disappeared
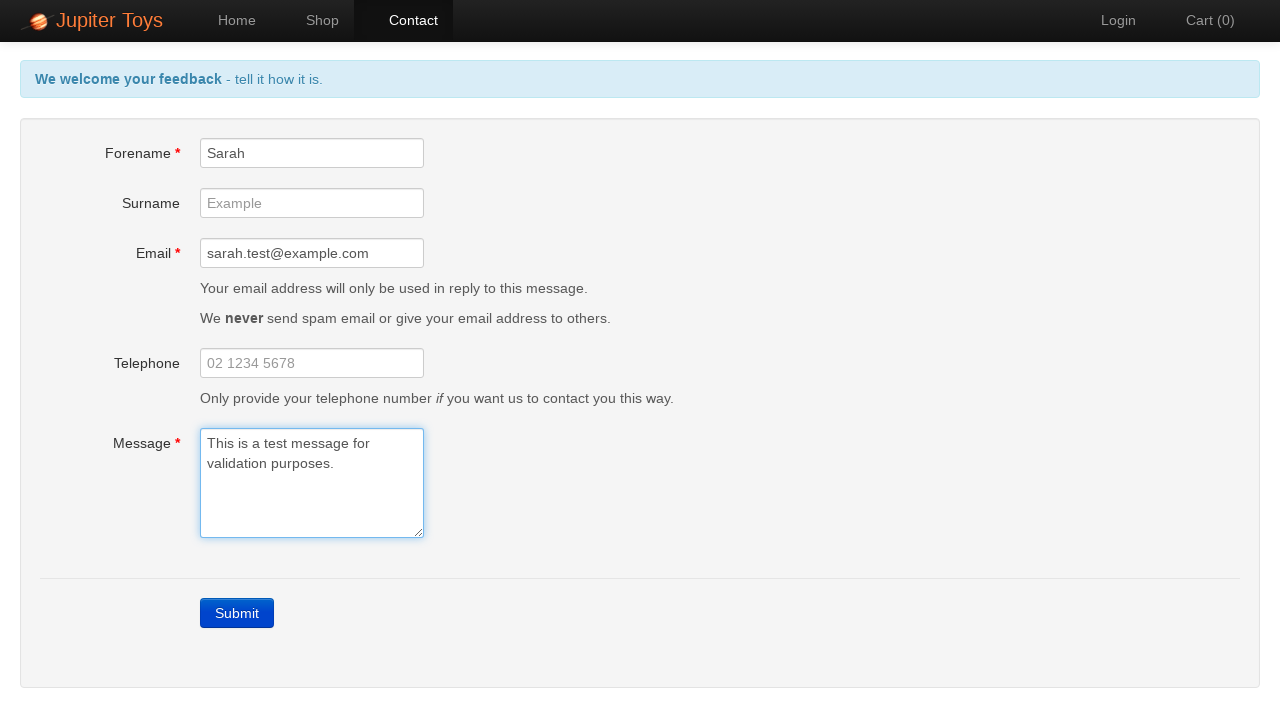

Email error message disappeared
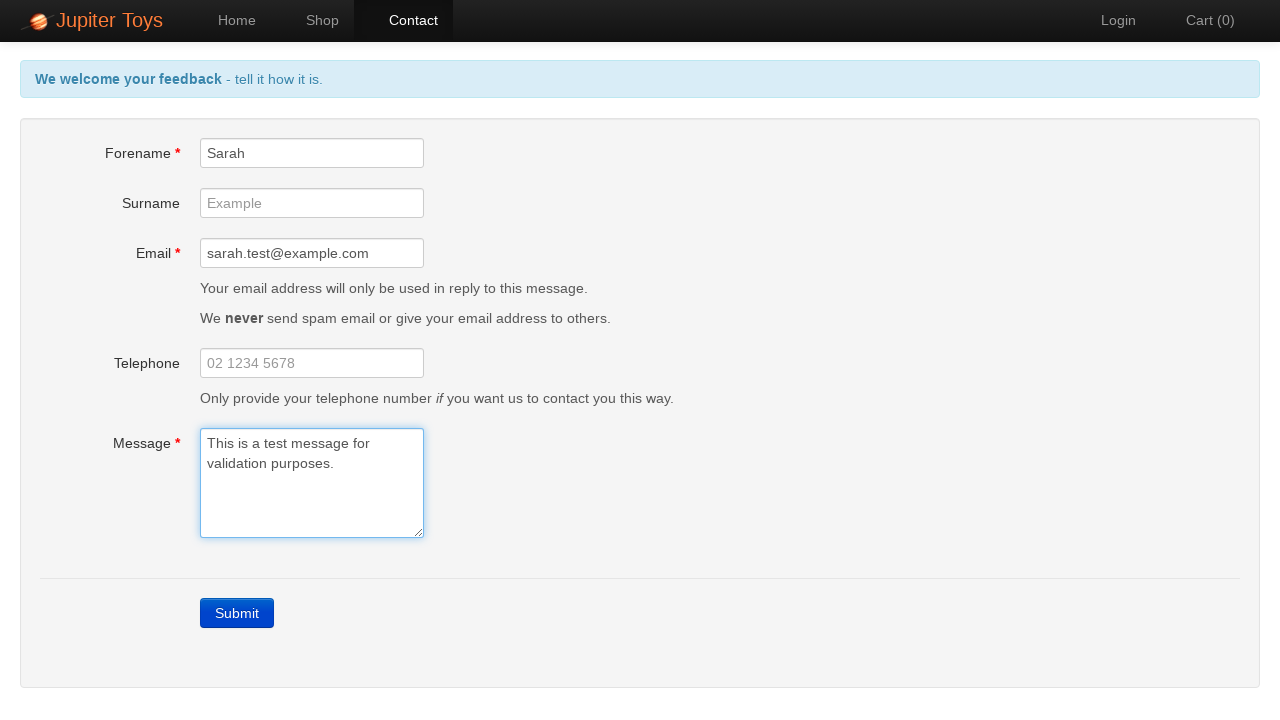

Message error message disappeared
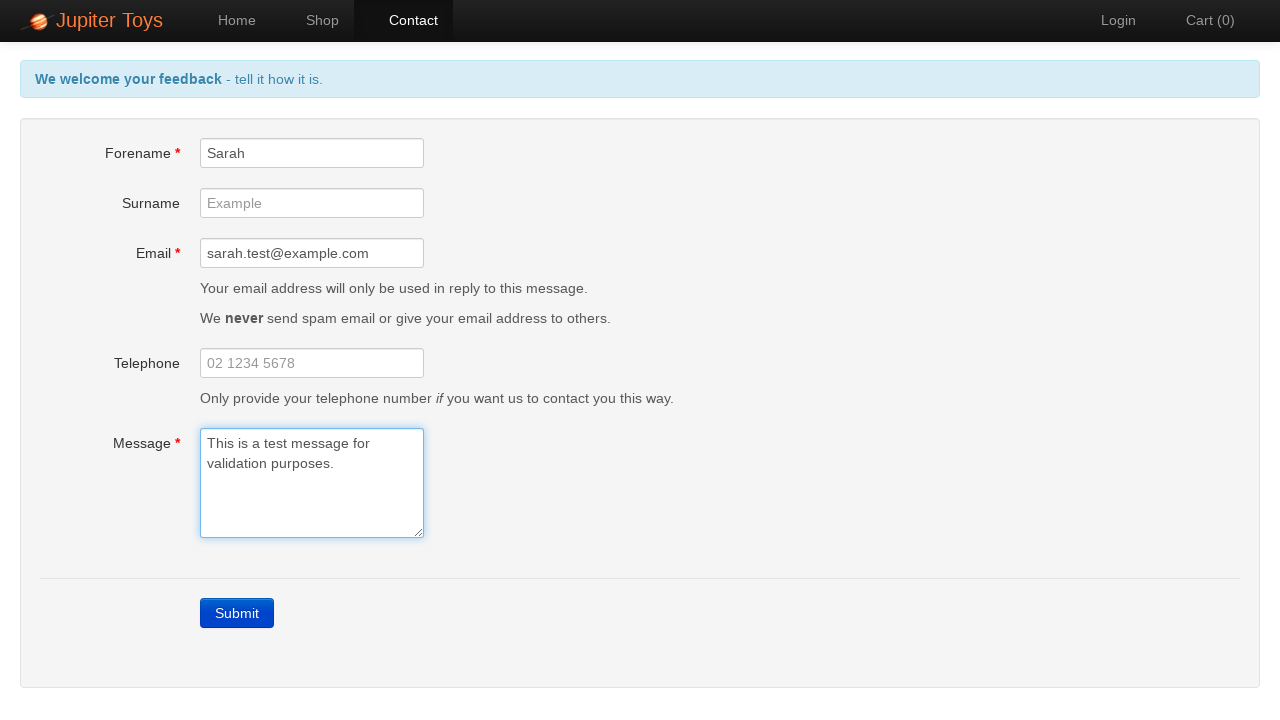

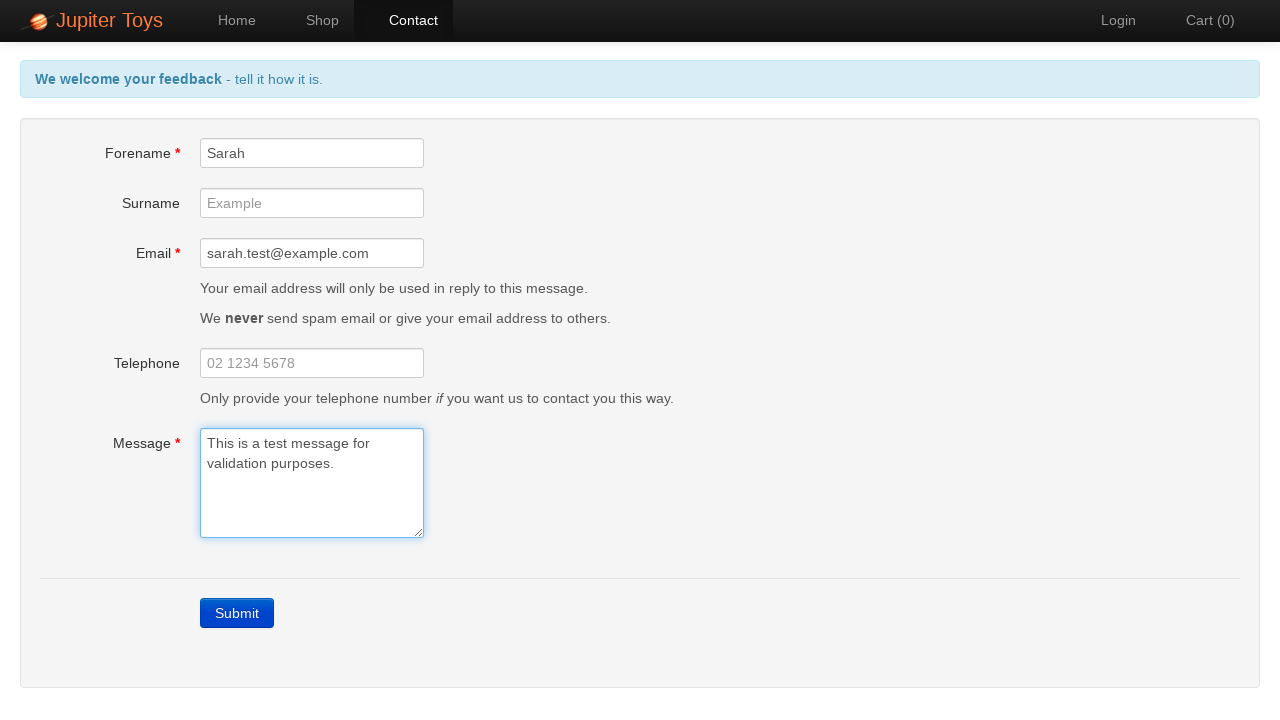